Tests the text box form on DemoQA by filling in full name, email, current address, and permanent address fields, then submitting and verifying the output

Starting URL: https://demoqa.com/text-box

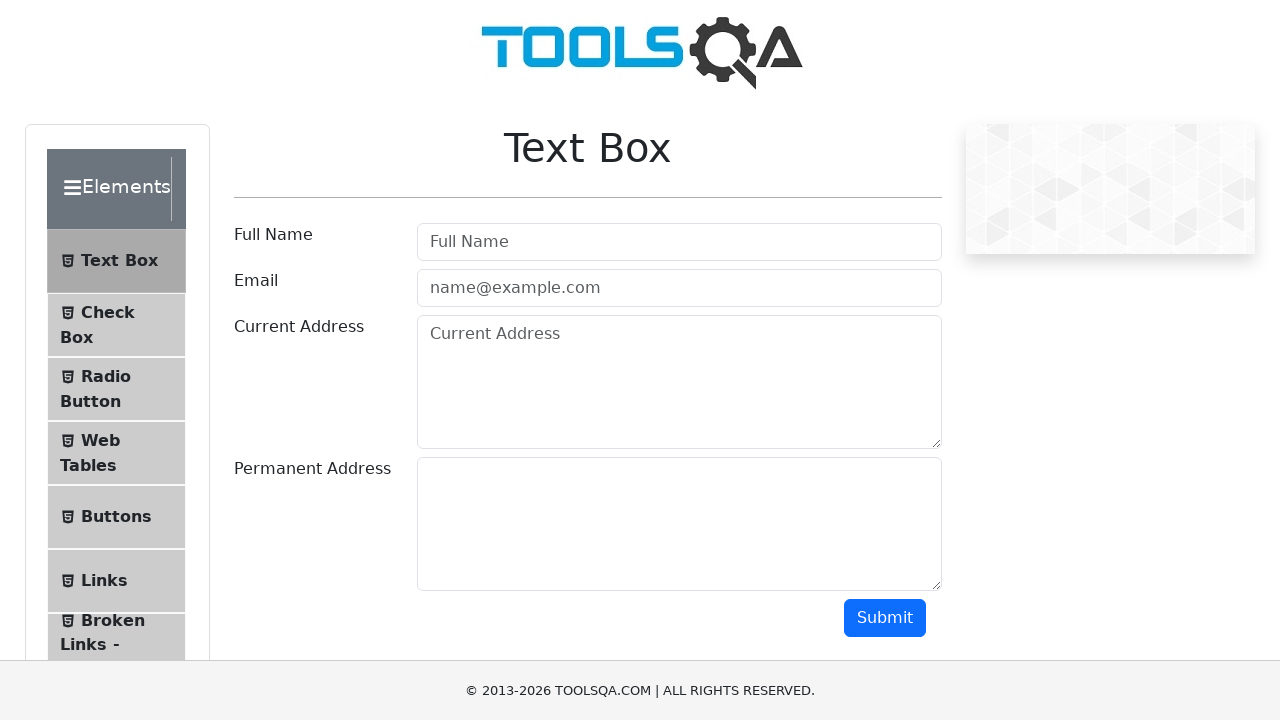

Filled in full name field with 'tur123' on #userName
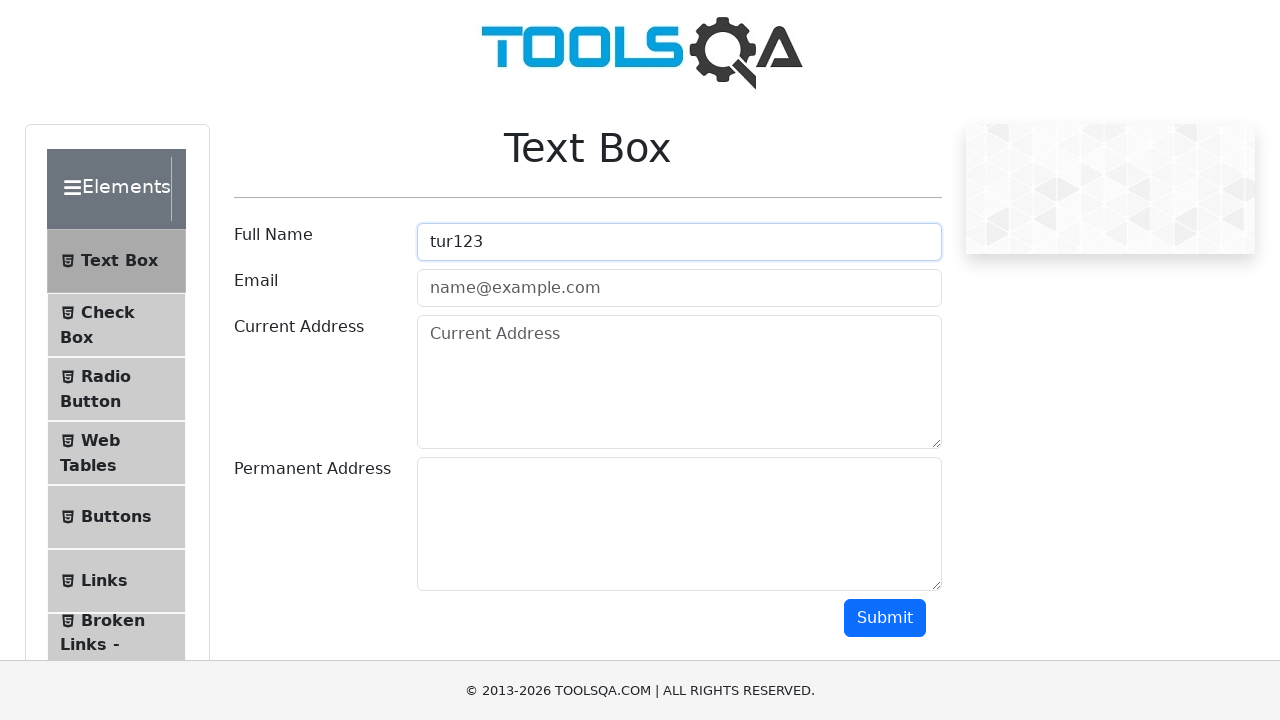

Filled in email field with 'verygood@mail.ru' on #userEmail
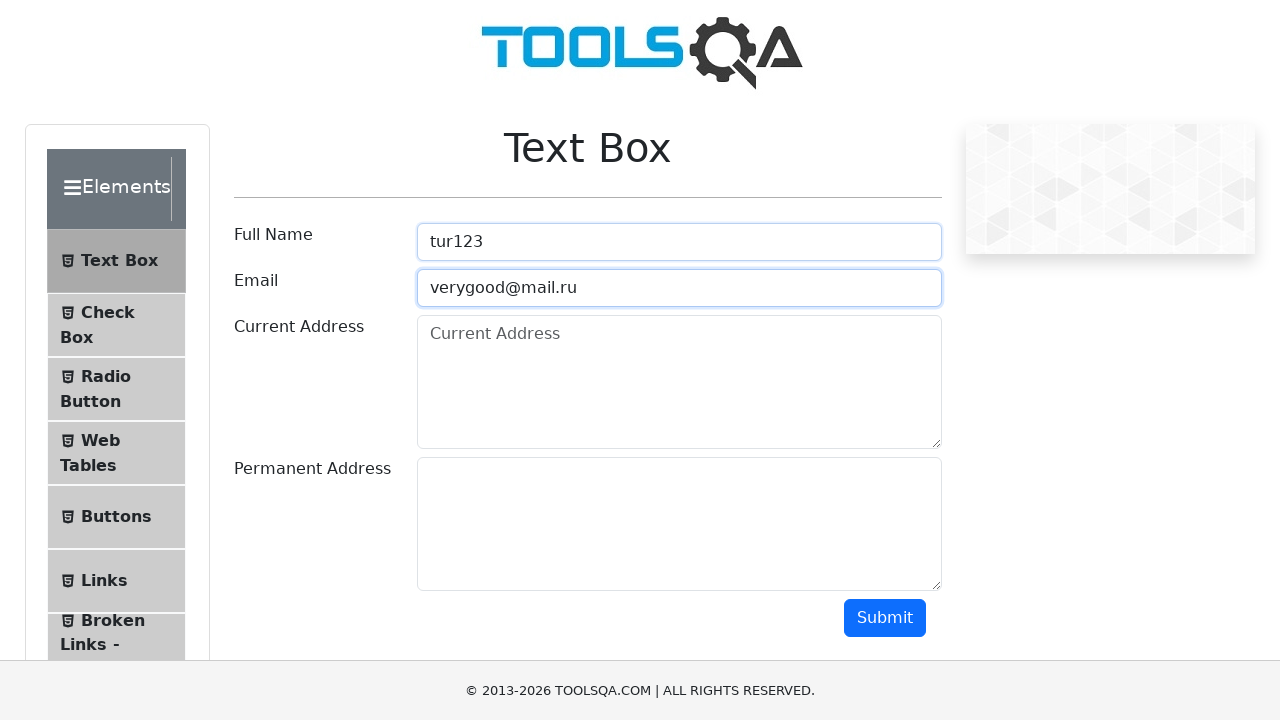

Filled in current address field with Russian text on #currentAddress
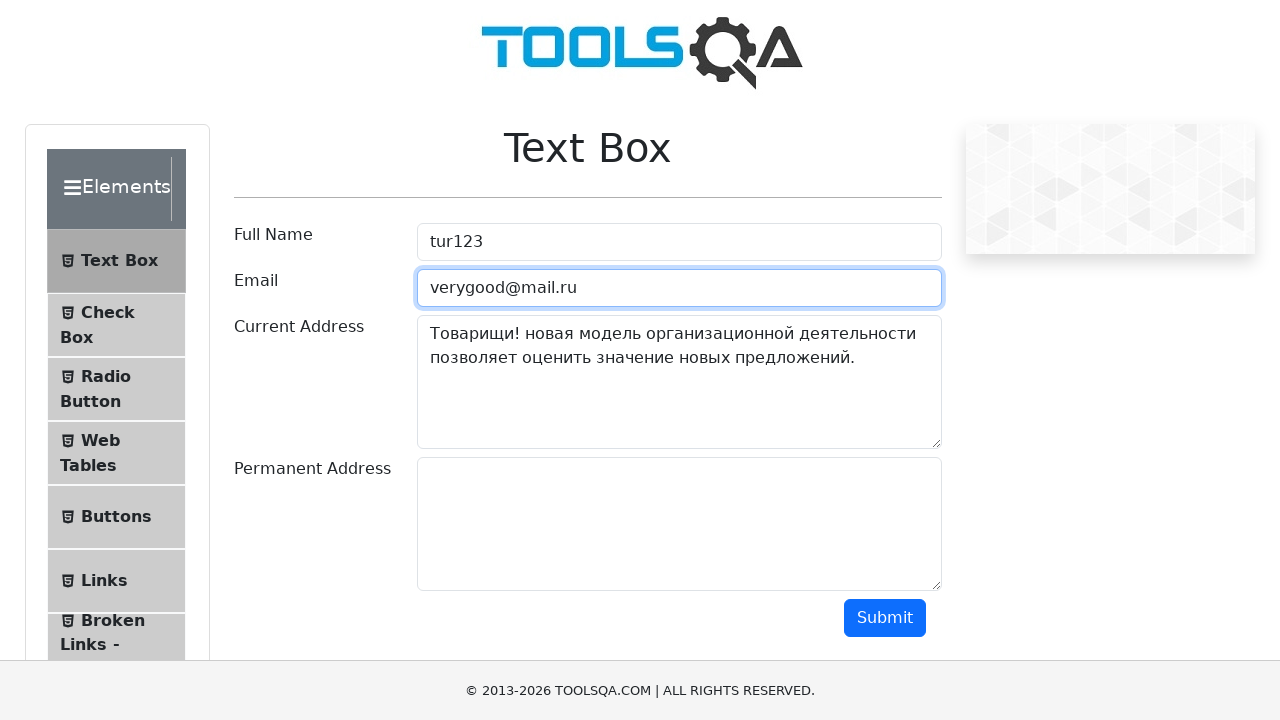

Filled in permanent address field with Russian text on #permanentAddress
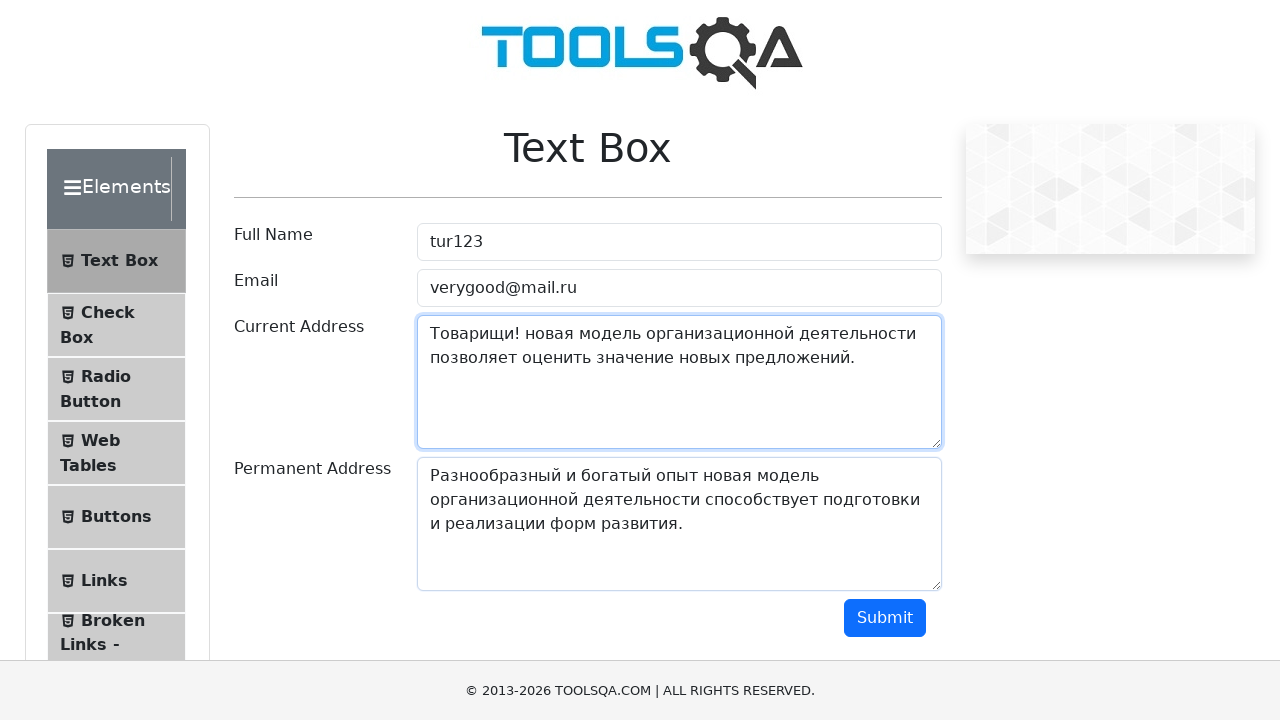

Clicked submit button to submit form at (885, 618) on #submit
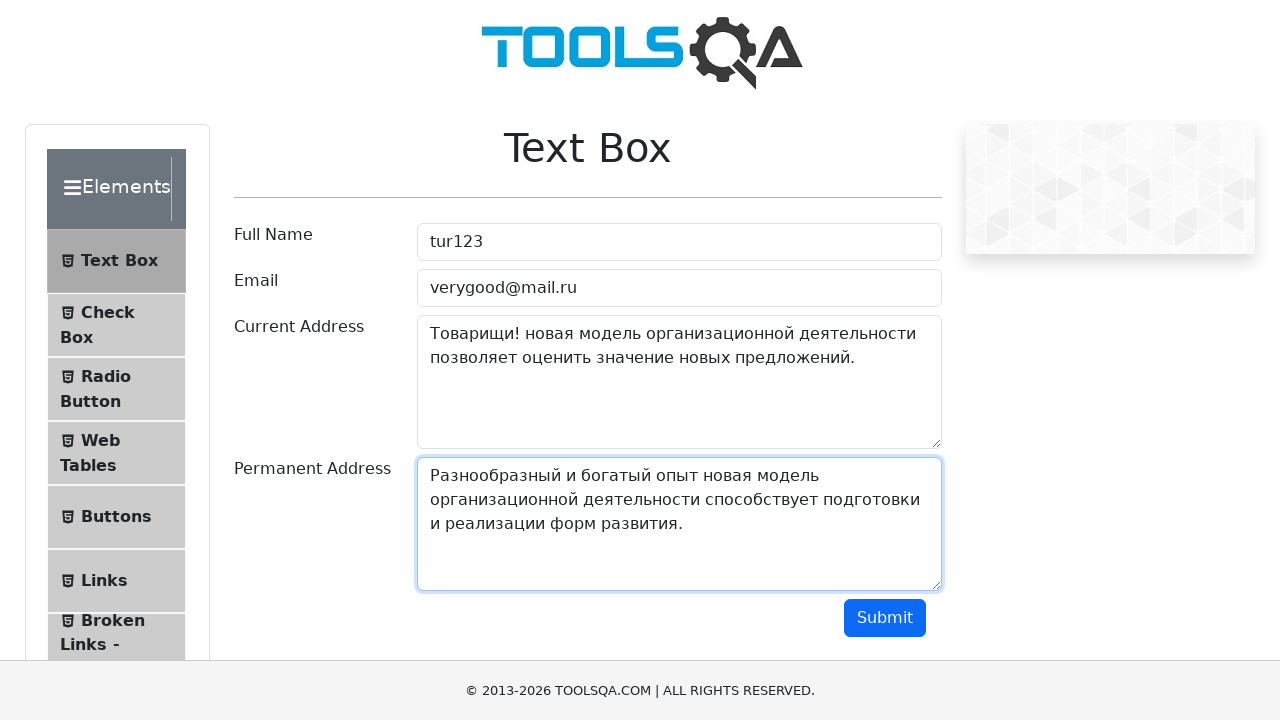

Output section appeared after form submission
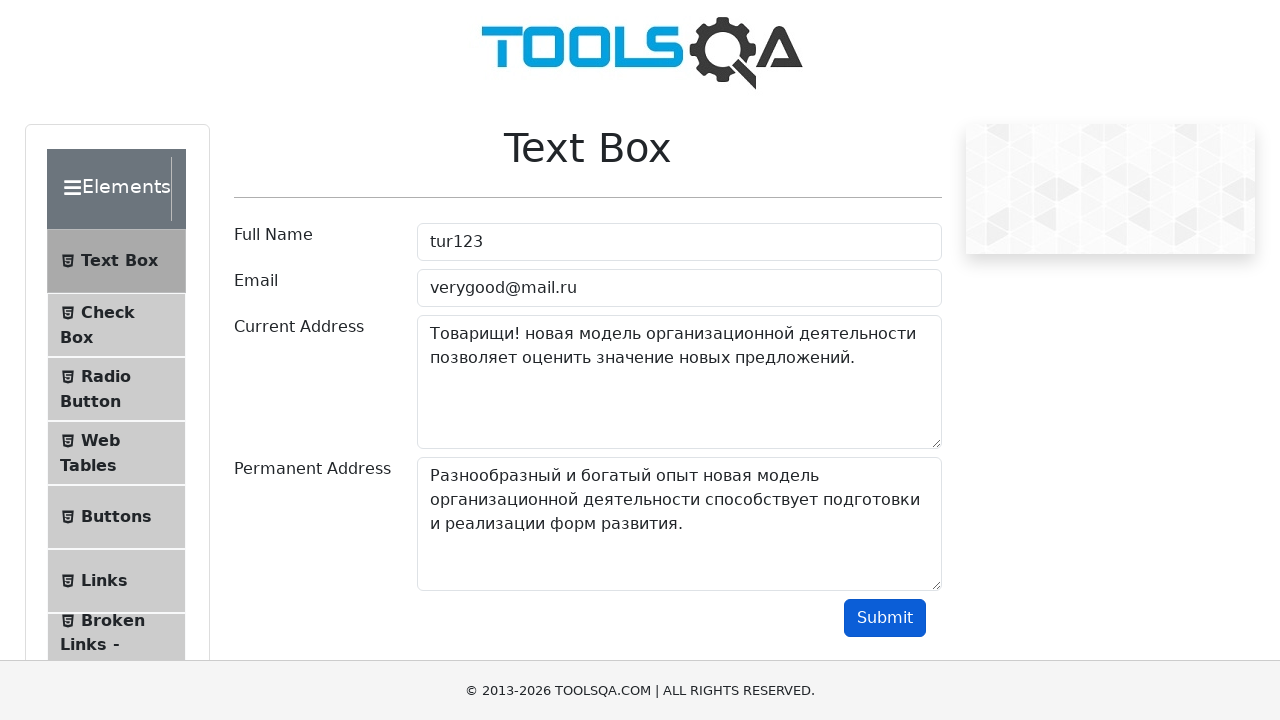

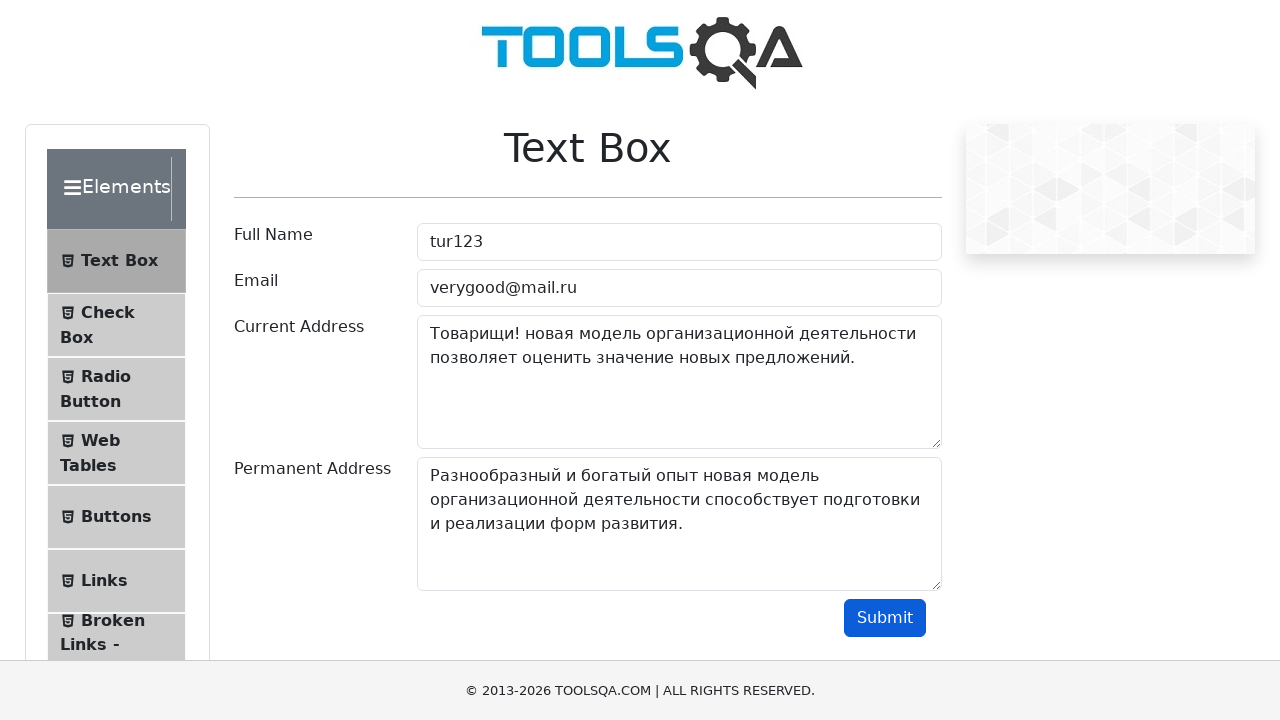